Tests dynamic controls on a webpage by clicking checkboxes, removing/adding elements, and enabling/disabling text fields

Starting URL: https://the-internet.herokuapp.com/dynamic_controls

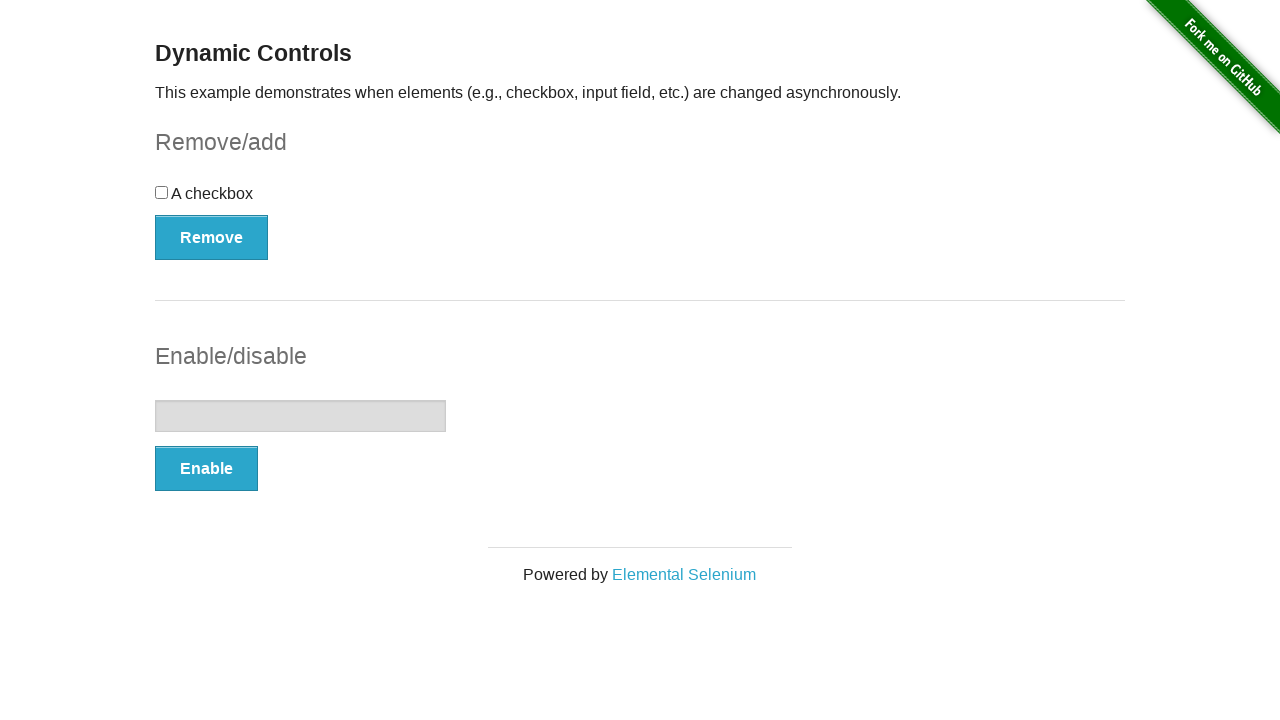

Clicked checkbox to toggle its state at (162, 192) on input[type='checkbox']
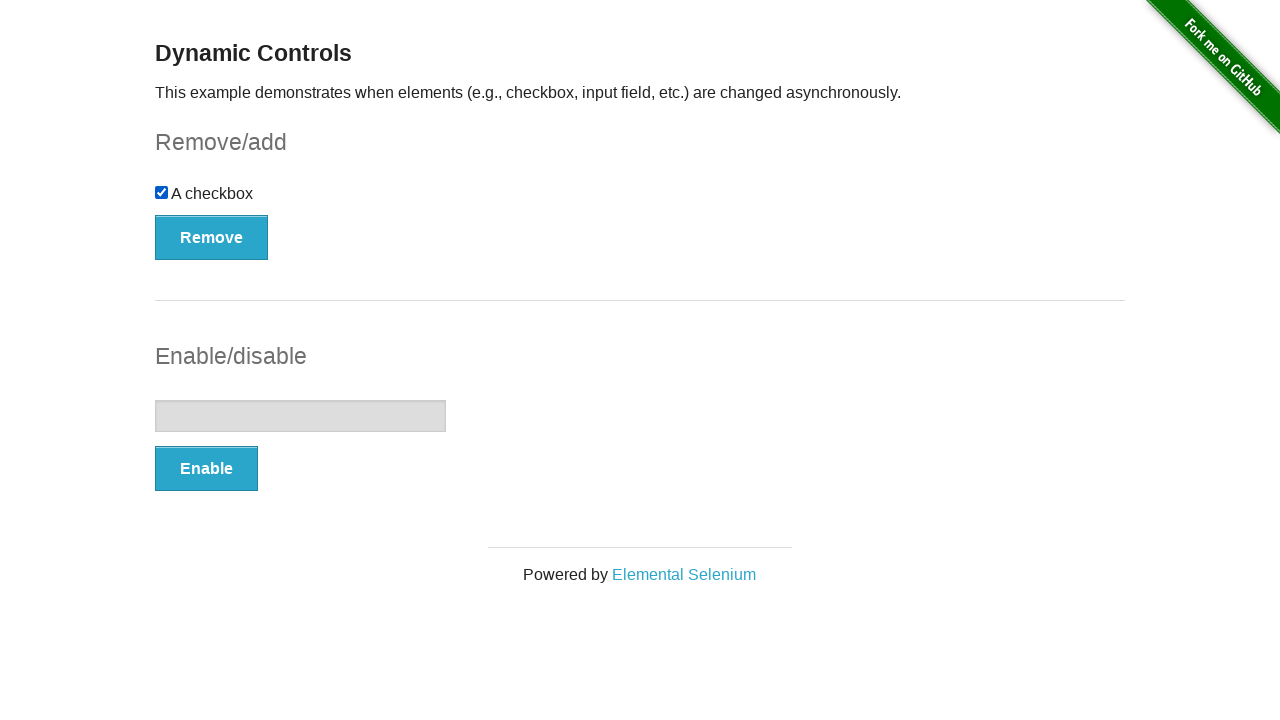

Clicked Remove button to remove checkbox element at (212, 237) on button:text('Remove')
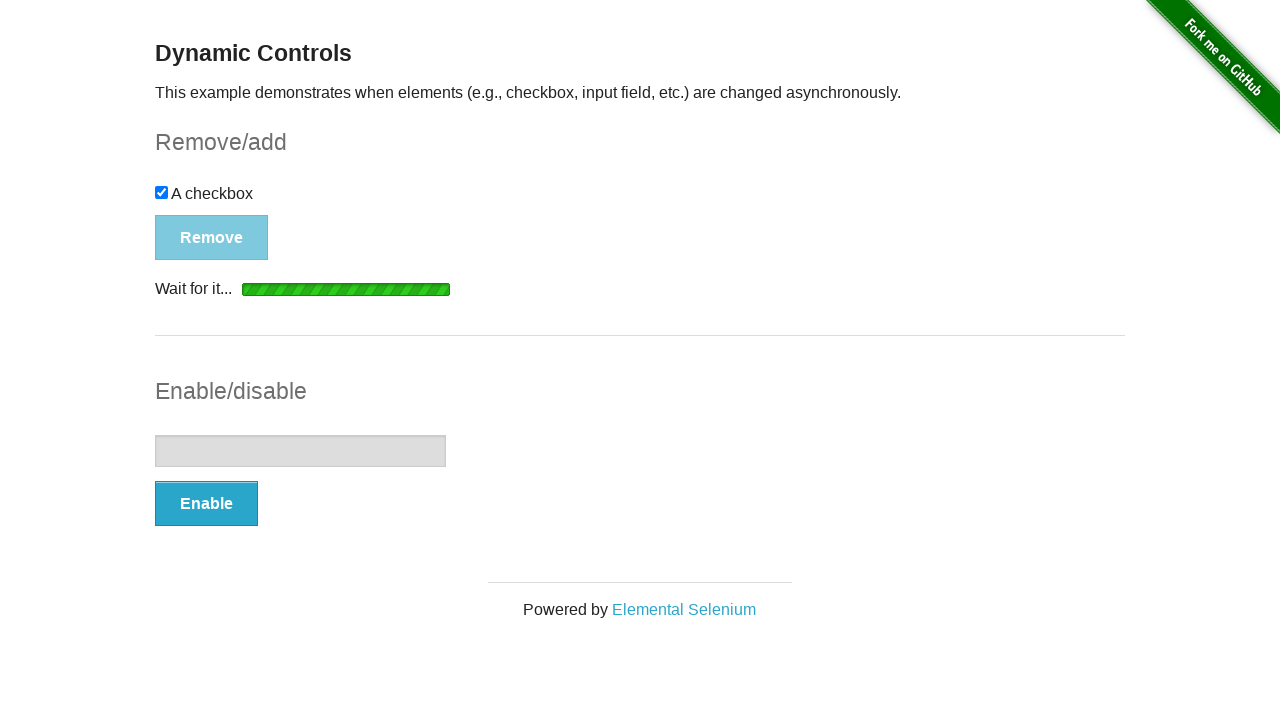

Waited for 'It's gone!' message to appear - element successfully removed
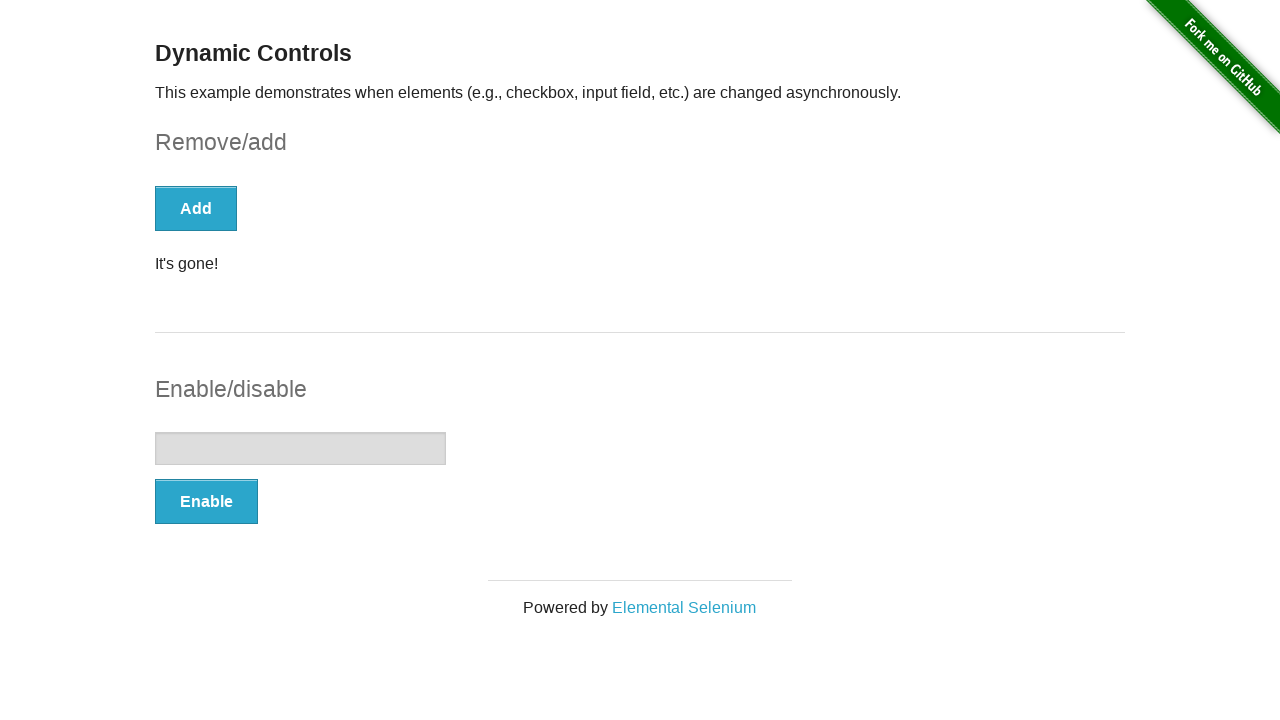

Clicked Enable button to enable text field at (206, 501) on button:text('Enable')
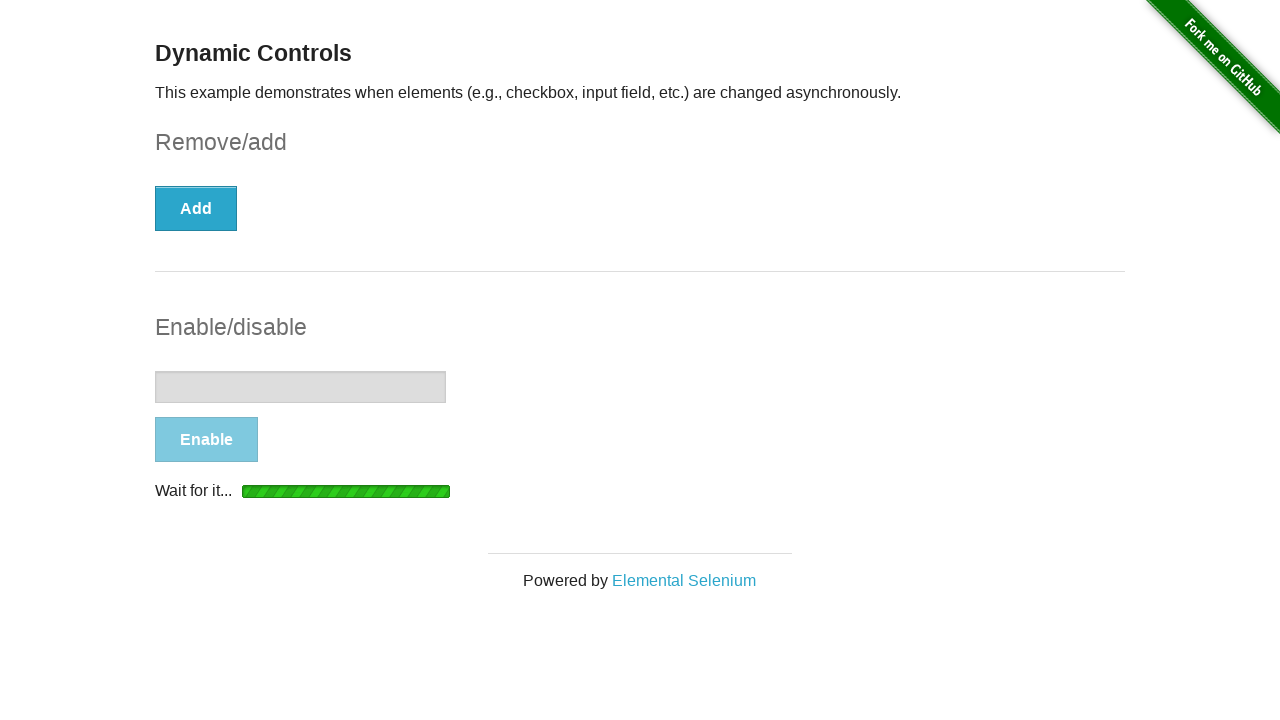

Waited for 'It's enabled!' message to appear - text field successfully enabled
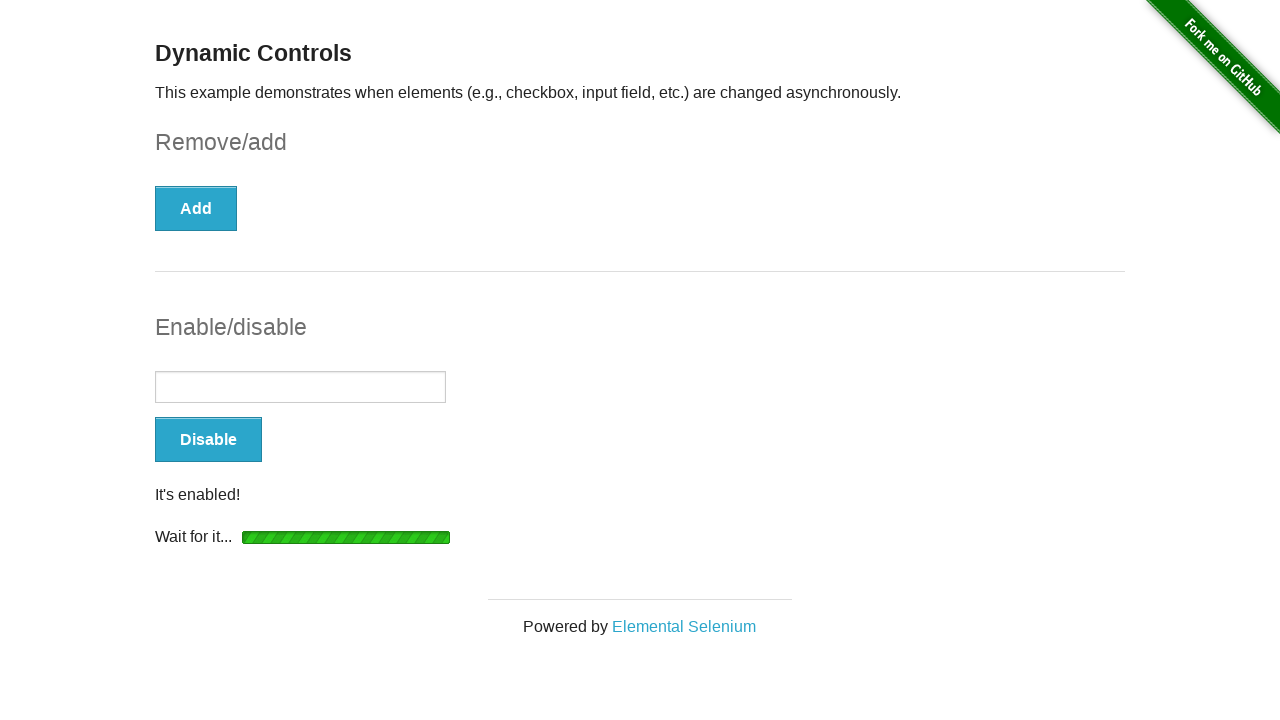

Filled enabled text field with 'Ready to launch!!' on input[type='text']
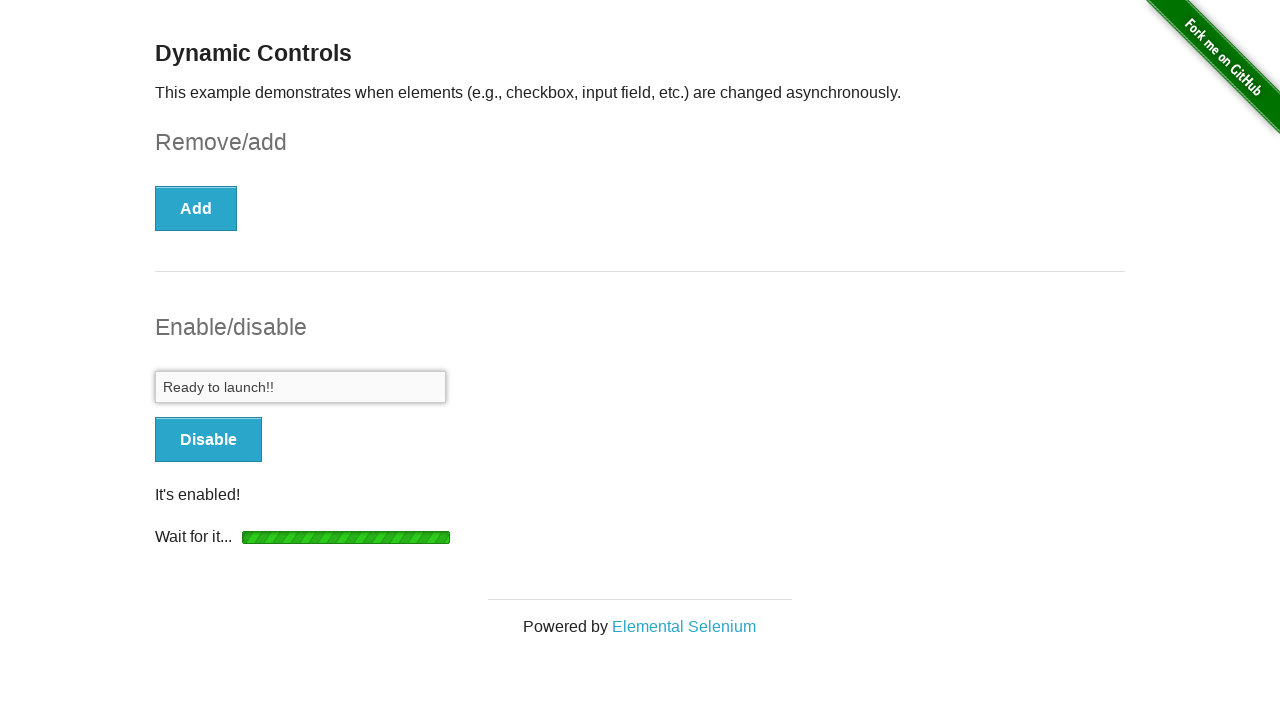

Clicked Disable button to disable text field at (208, 440) on button:text('Disable')
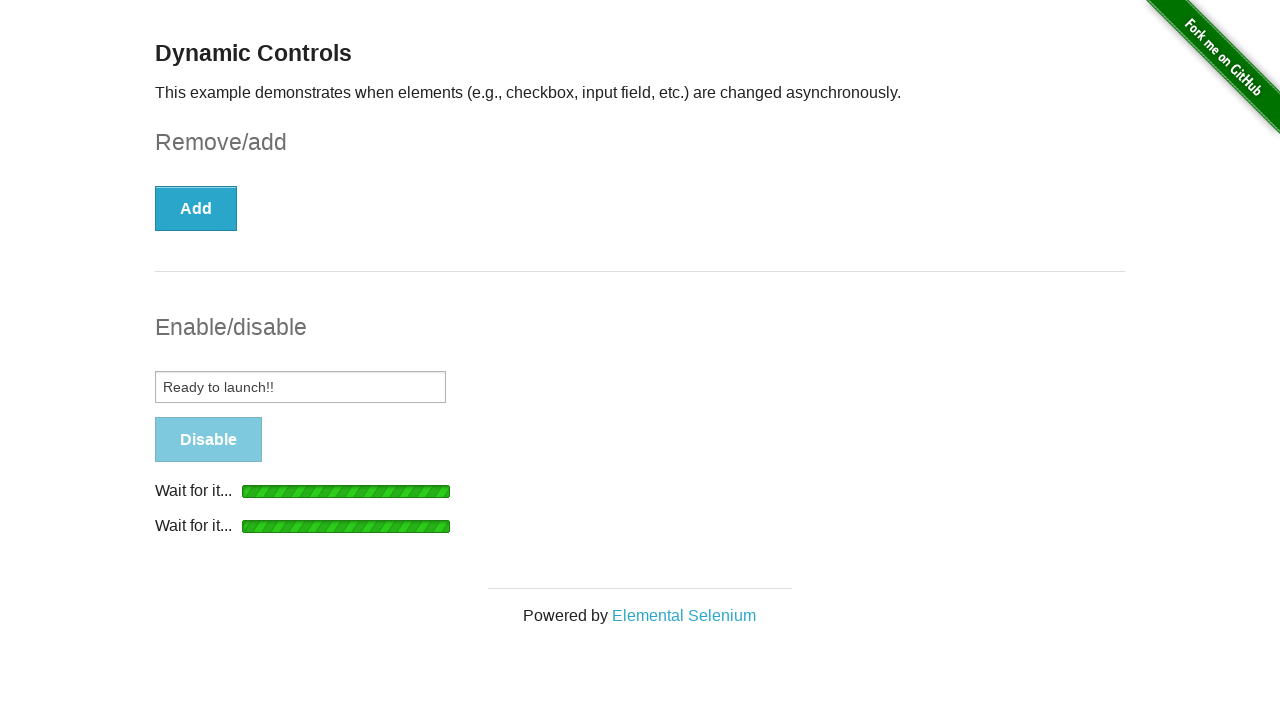

Waited for text field to be disabled - field is now inactive
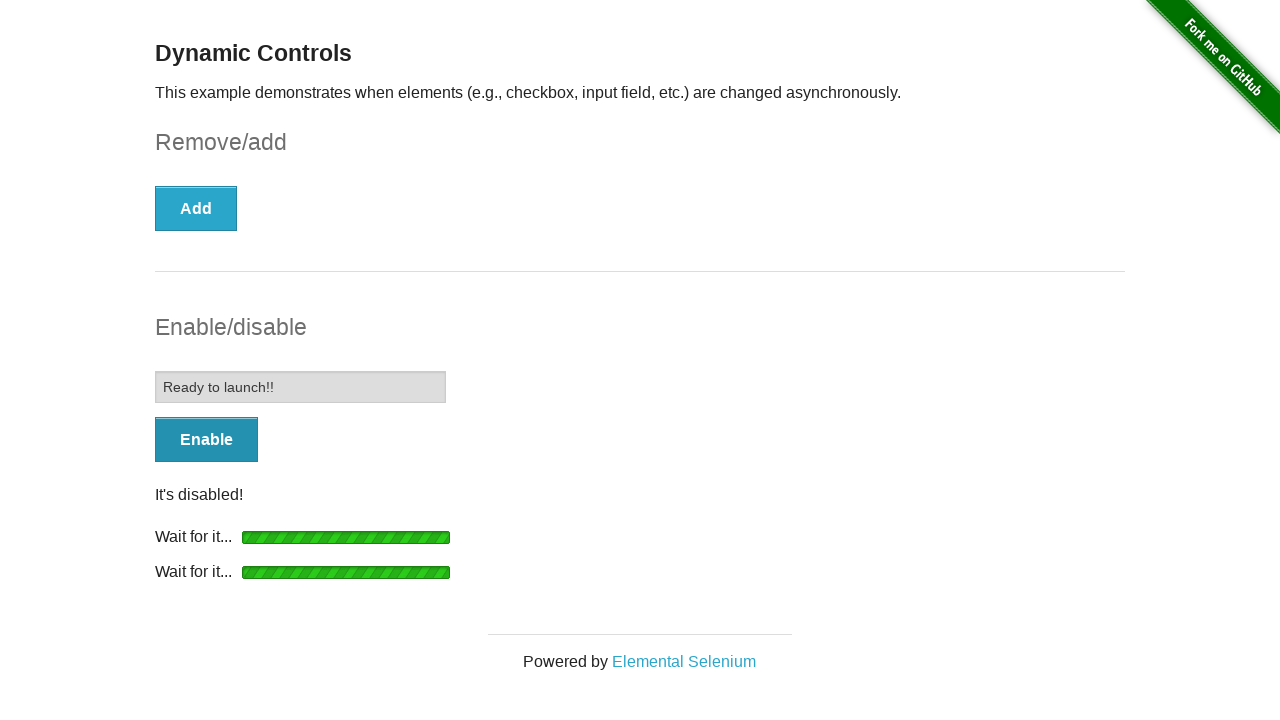

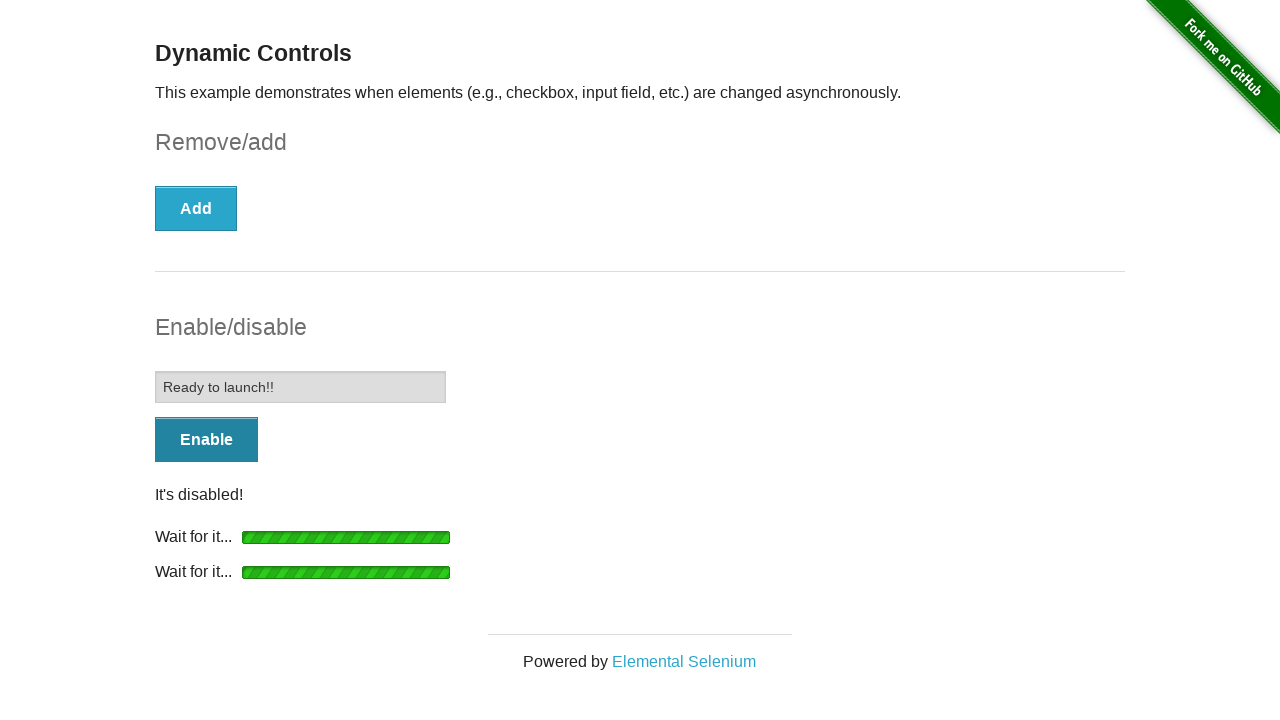